Tests drag and drop functionality on jQueryUI demo page by switching to an iframe and dragging an element onto a drop target

Starting URL: https://jqueryui.com/droppable/

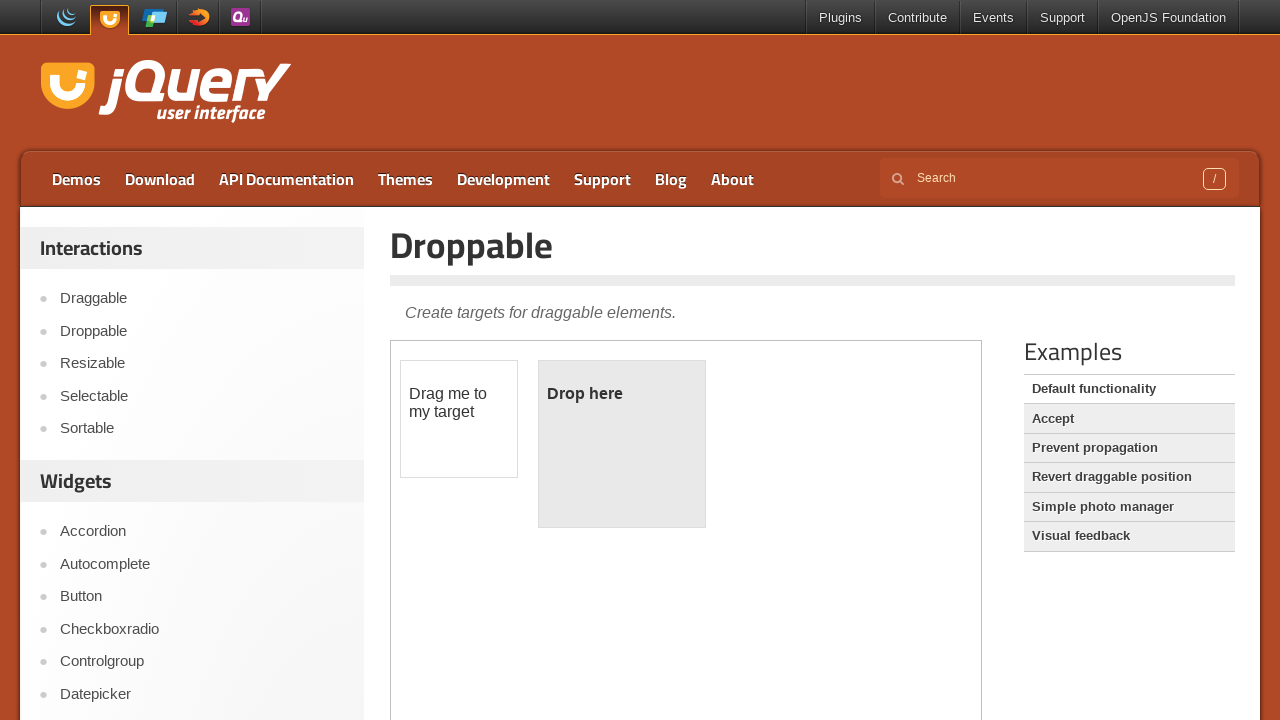

Navigated to jQueryUI droppable demo page
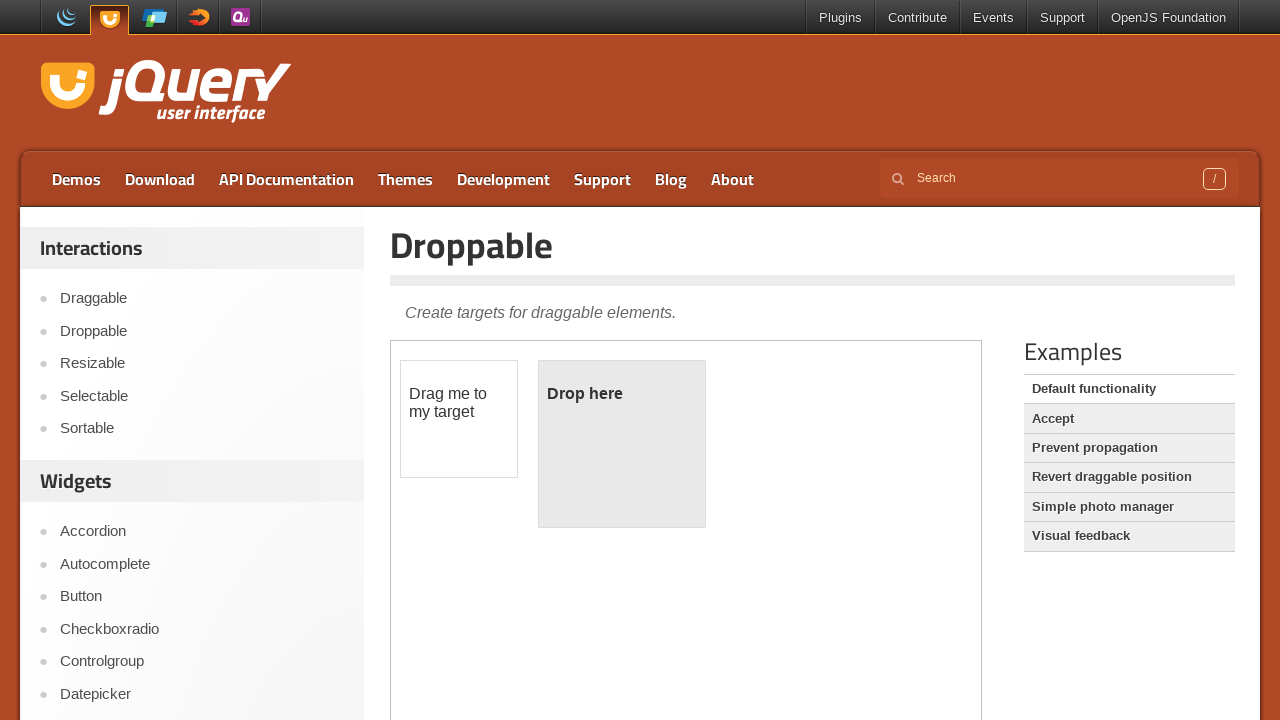

Located iframe containing drag and drop demo
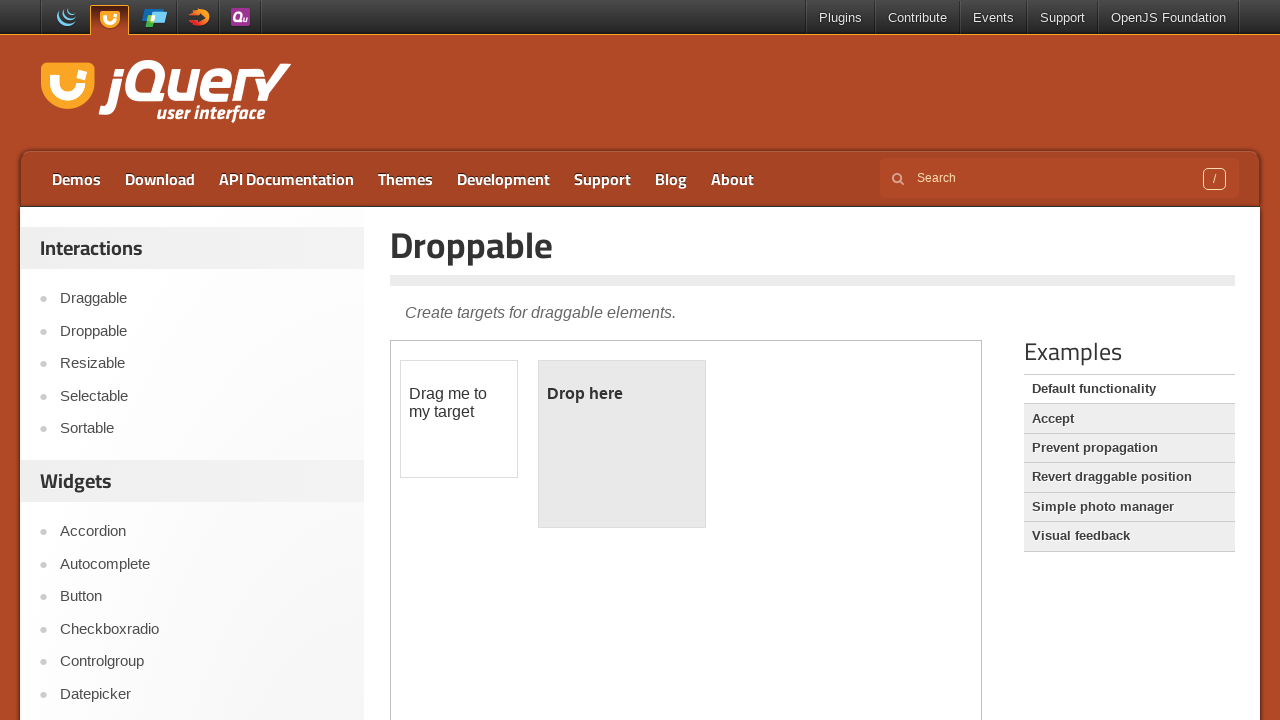

Located draggable element with id 'draggable'
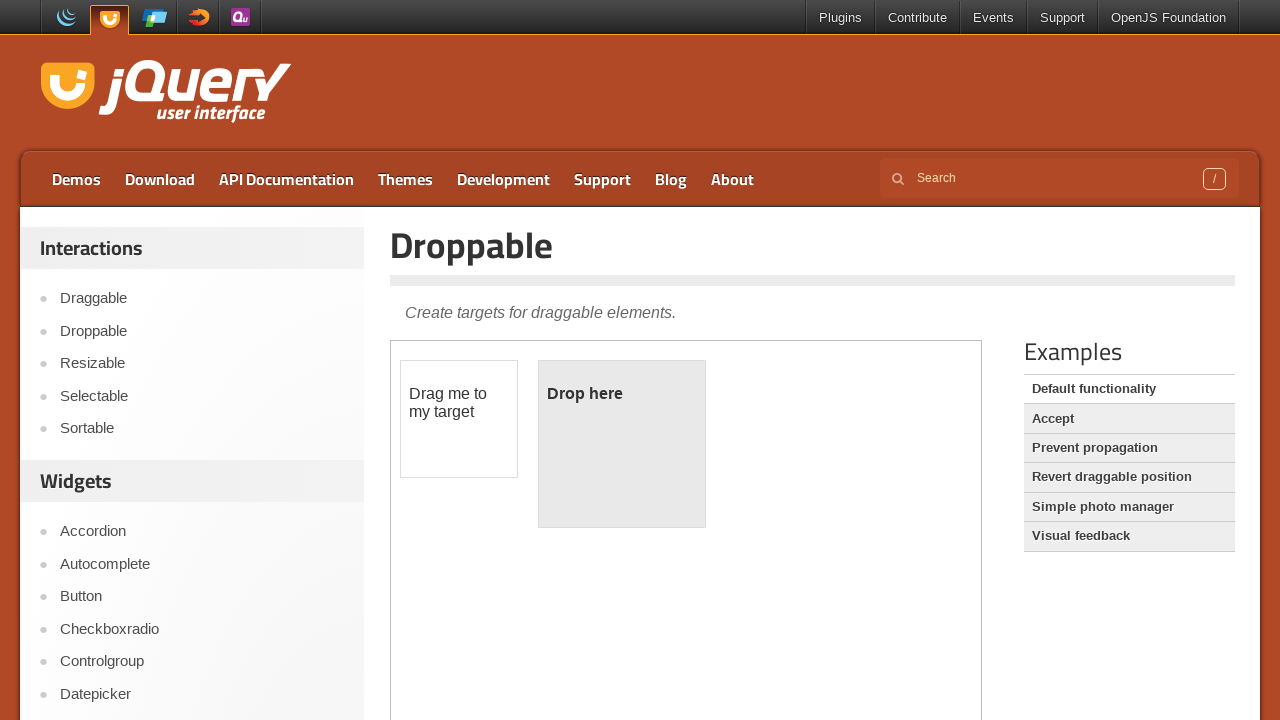

Located droppable target element with id 'droppable'
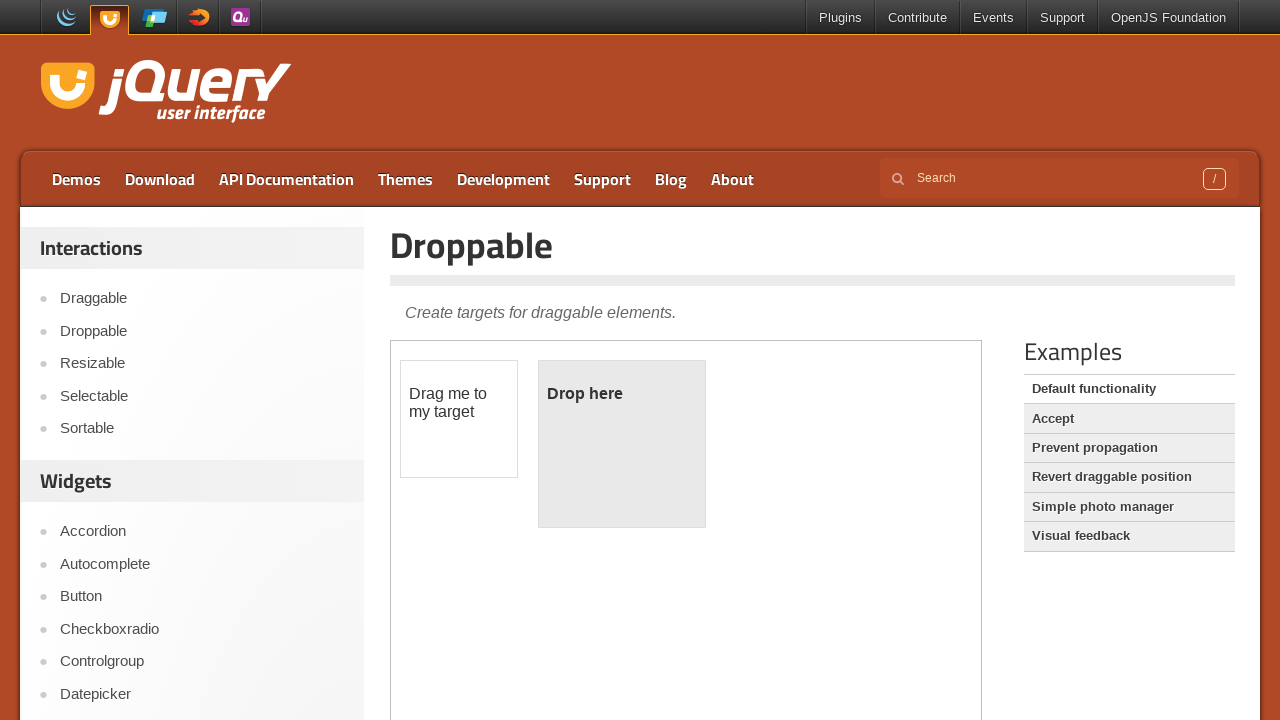

Dragged element onto drop target successfully at (622, 444)
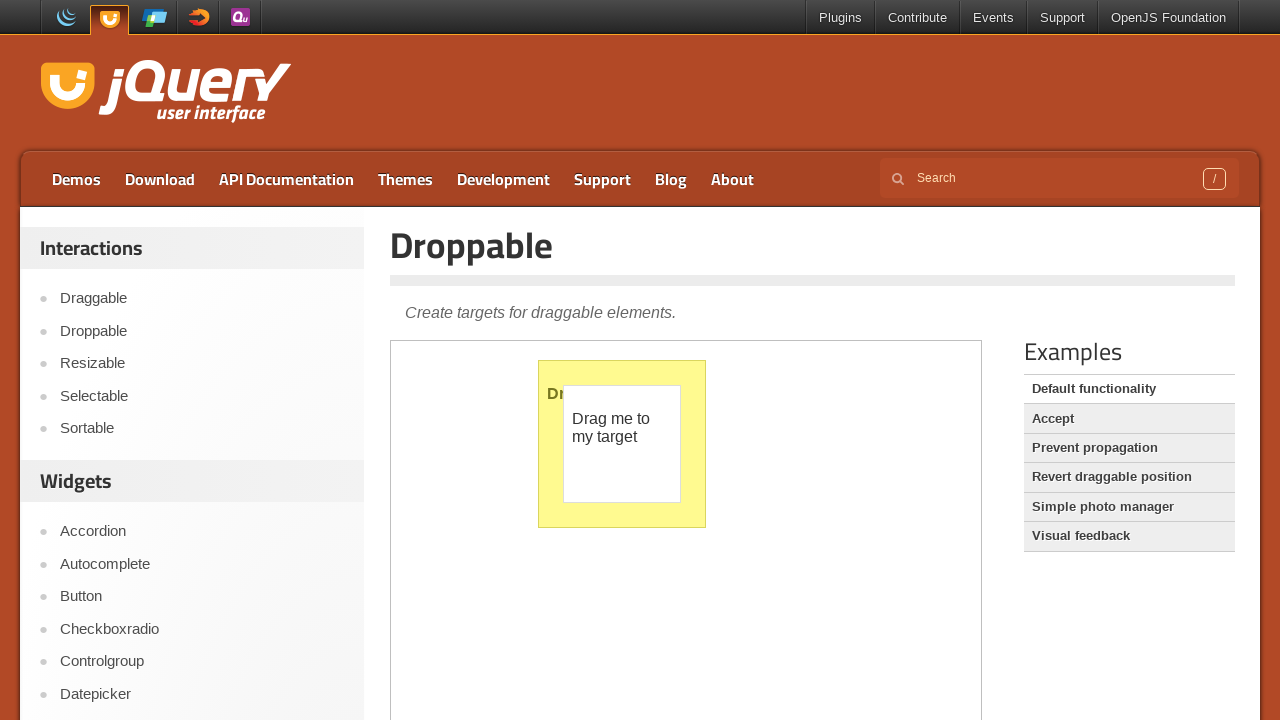

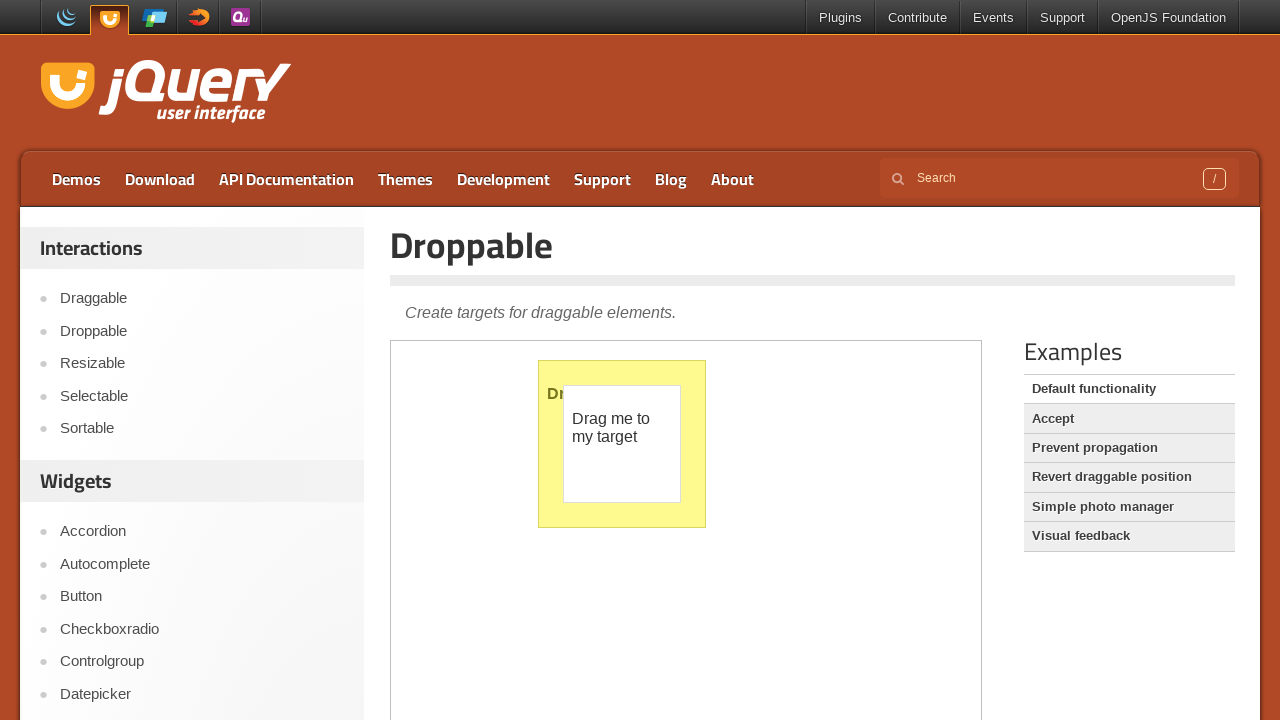